Tests filtering to display only active (non-completed) items

Starting URL: https://demo.playwright.dev/todomvc

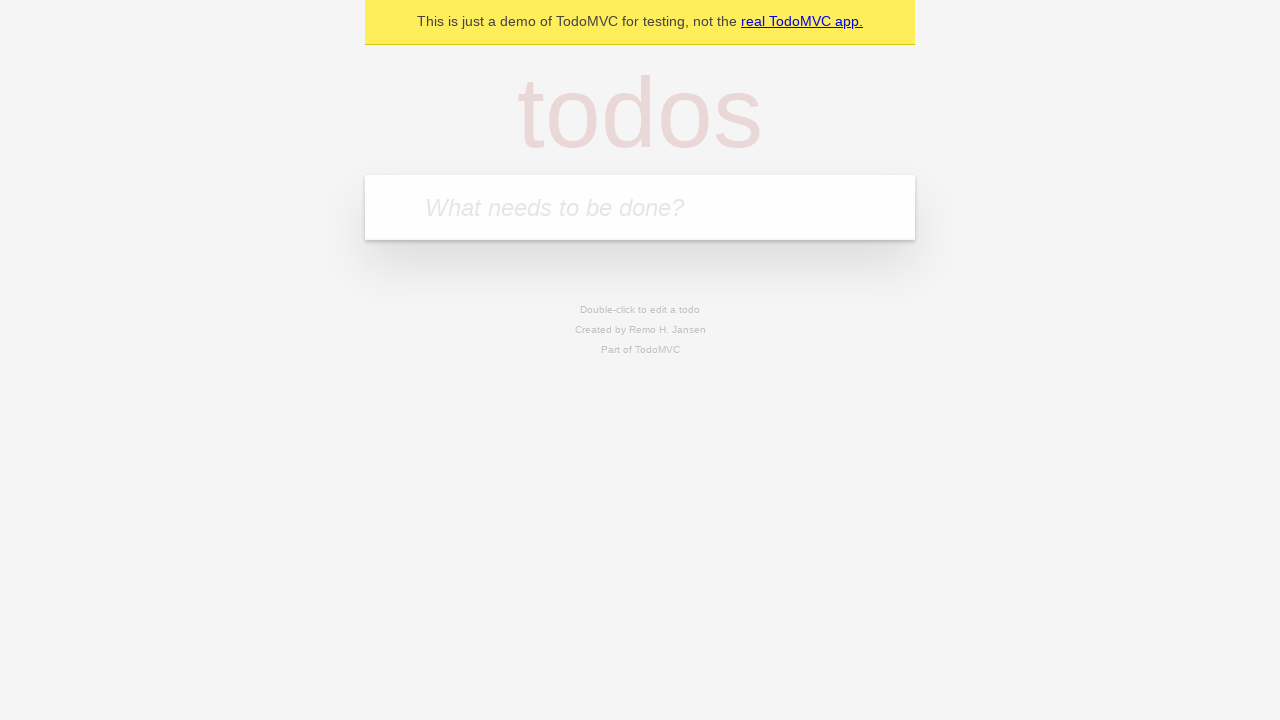

Filled todo input with 'buy some cheese' on internal:attr=[placeholder="What needs to be done?"i]
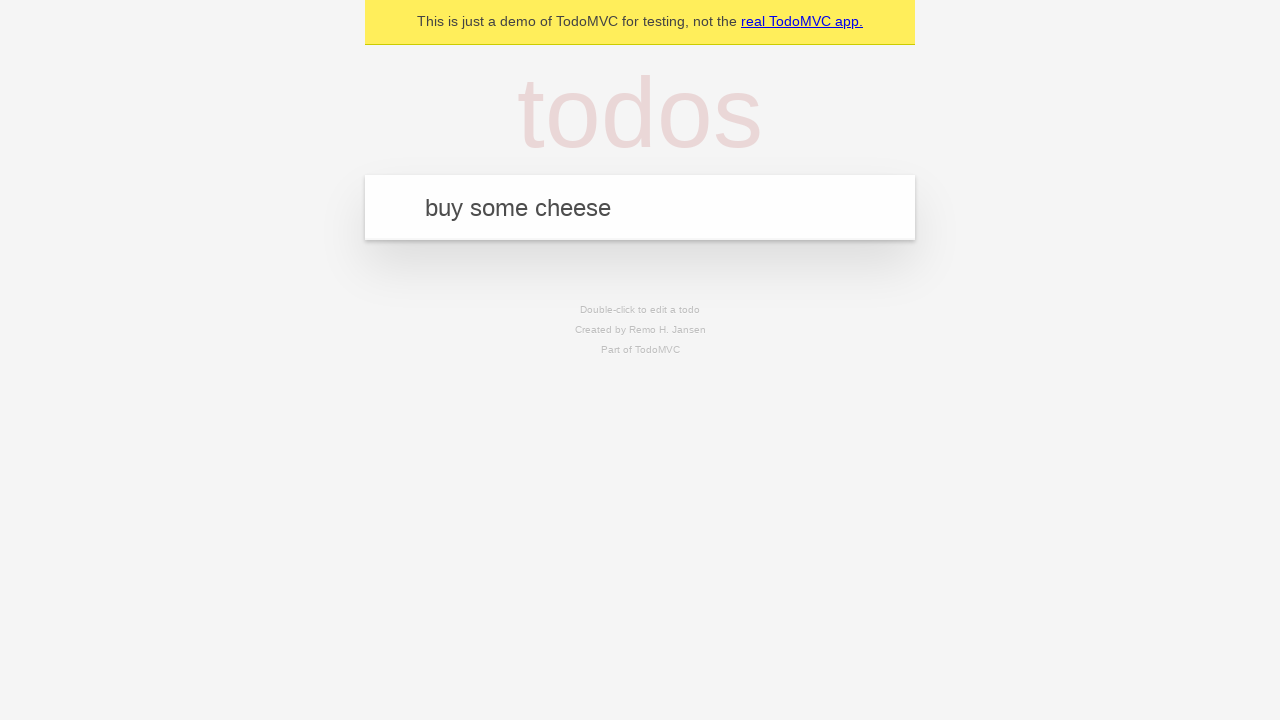

Pressed Enter to create first todo item on internal:attr=[placeholder="What needs to be done?"i]
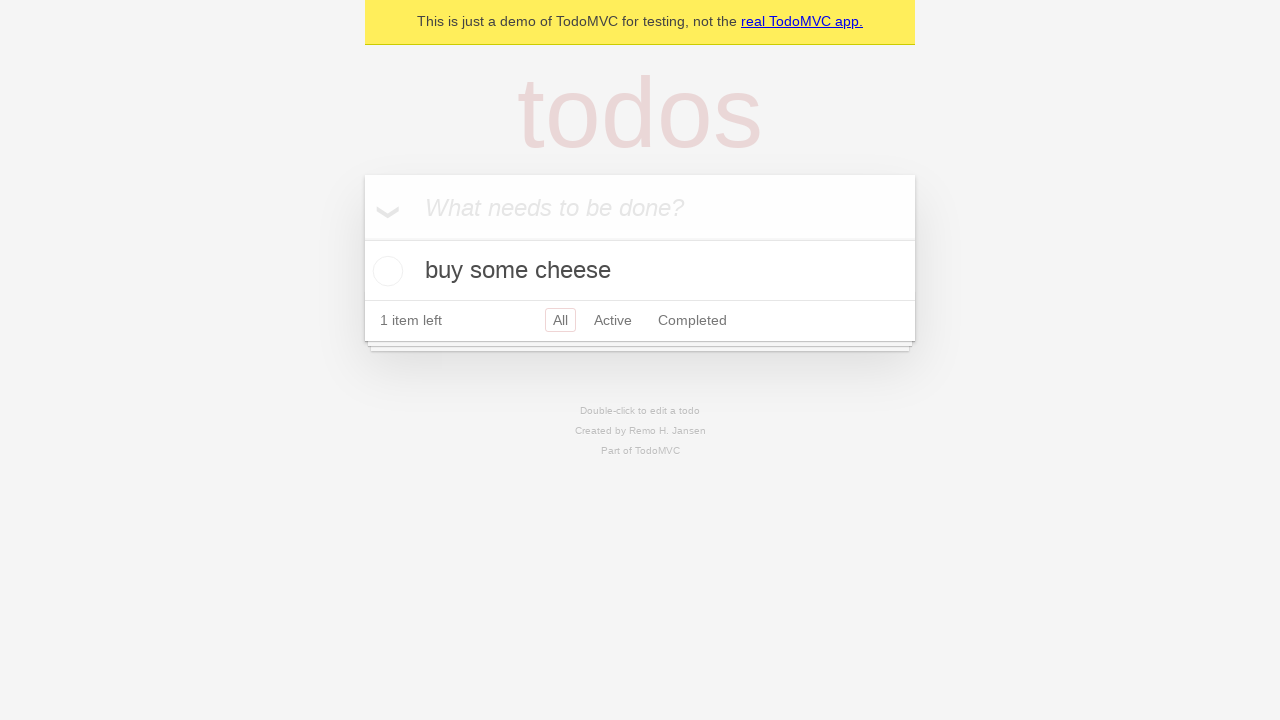

Filled todo input with 'feed the cat' on internal:attr=[placeholder="What needs to be done?"i]
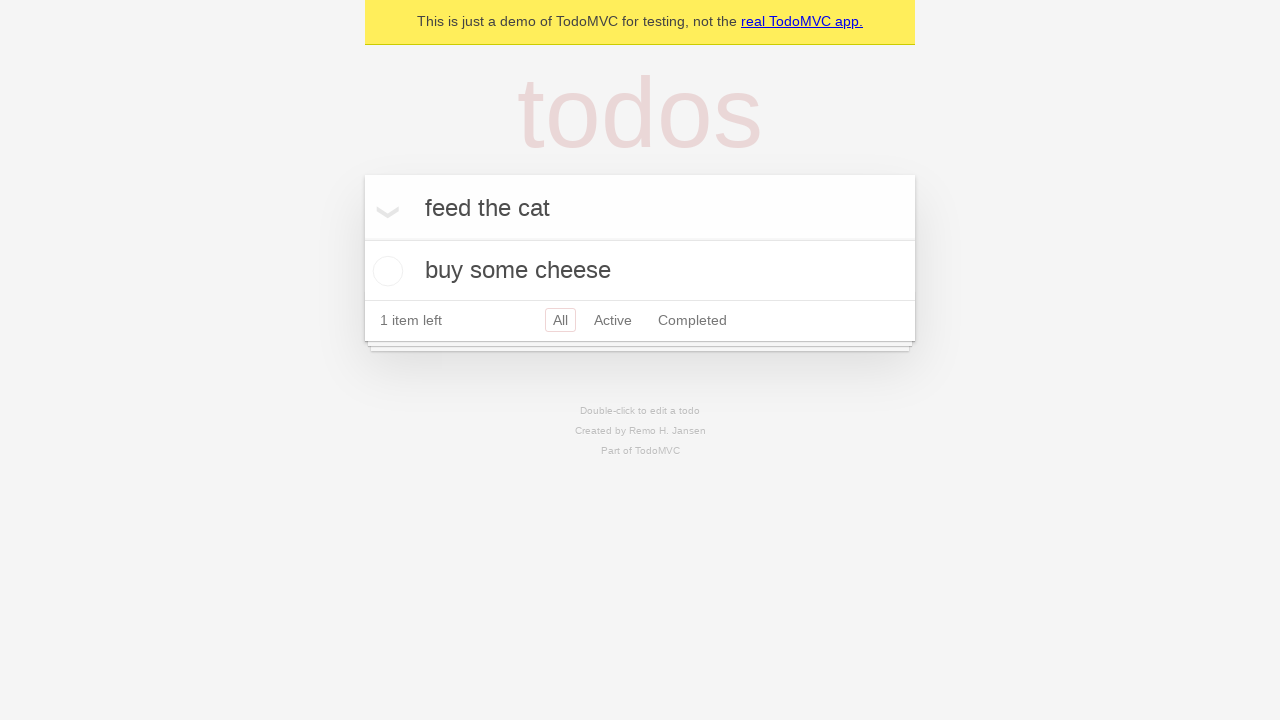

Pressed Enter to create second todo item on internal:attr=[placeholder="What needs to be done?"i]
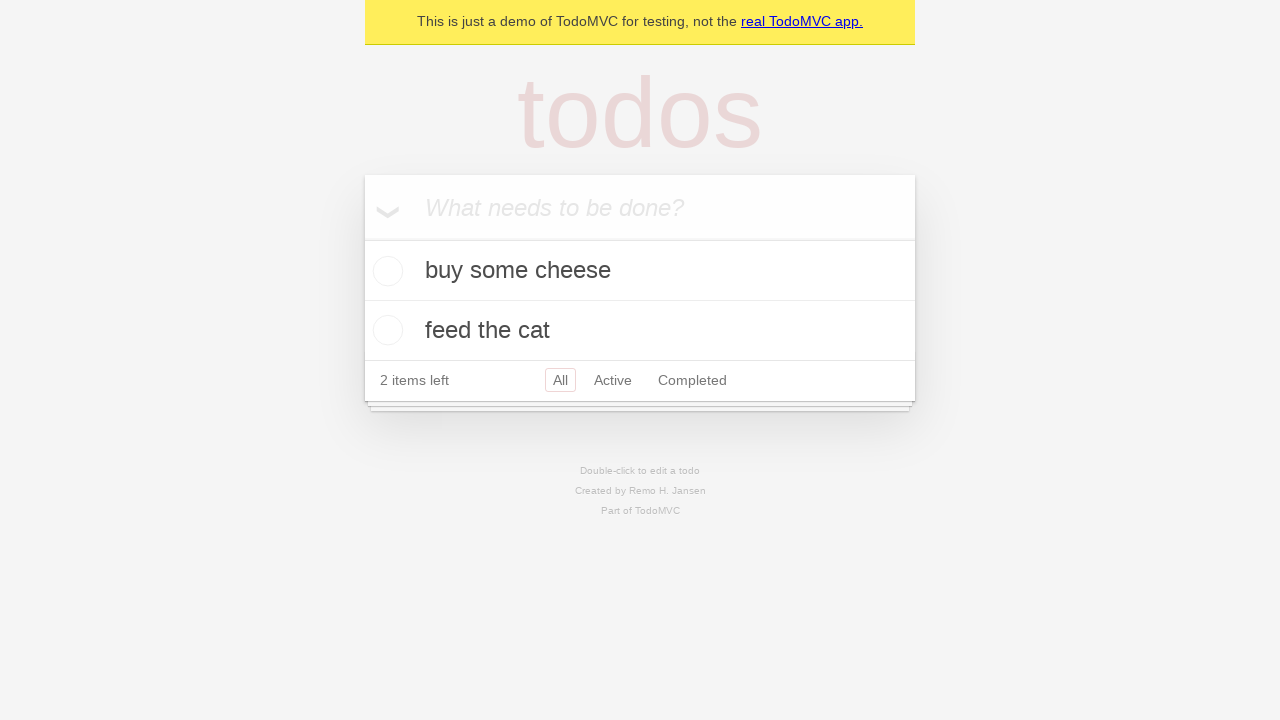

Filled todo input with 'book a doctors appointment' on internal:attr=[placeholder="What needs to be done?"i]
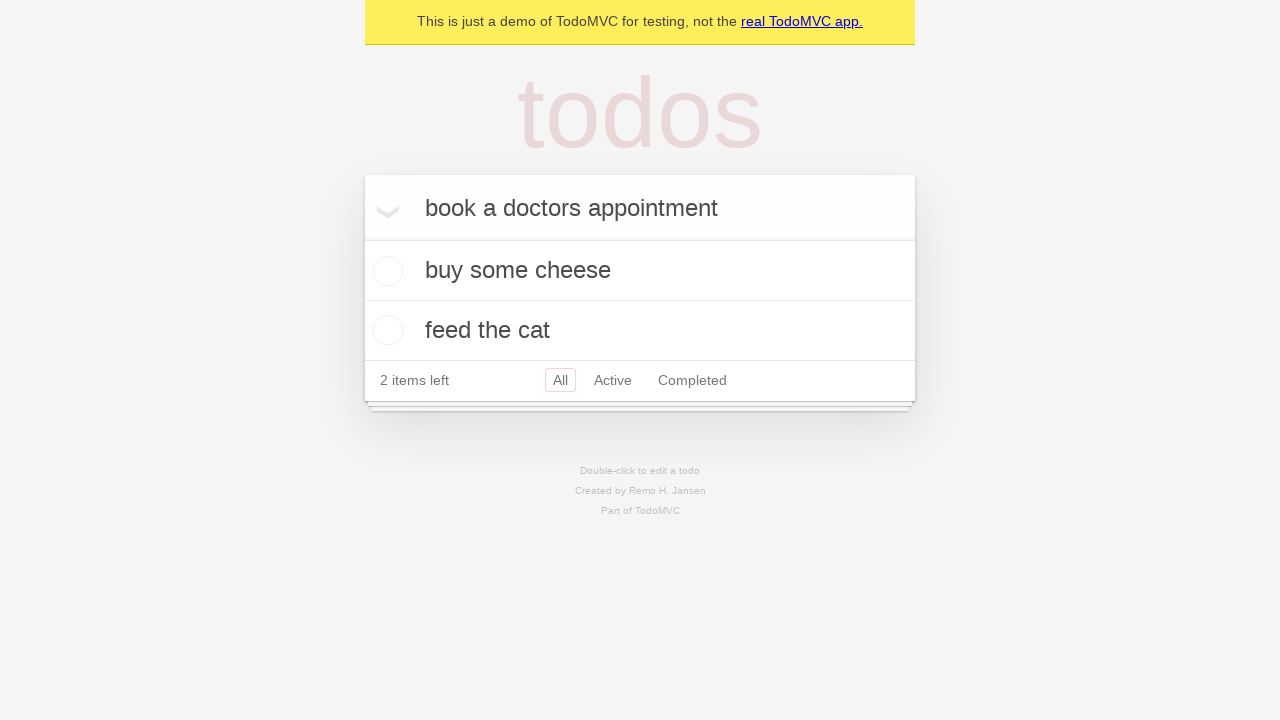

Pressed Enter to create third todo item on internal:attr=[placeholder="What needs to be done?"i]
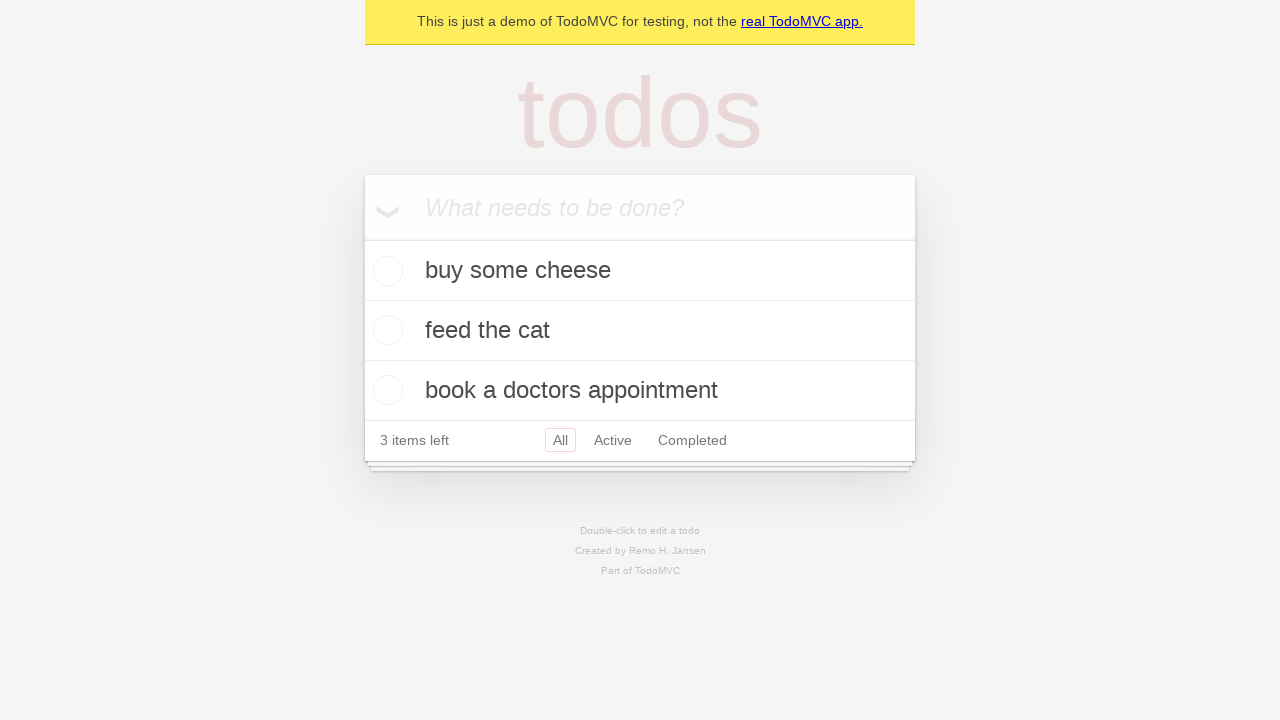

Checked the second todo item 'feed the cat' to mark it as completed at (385, 330) on internal:testid=[data-testid="todo-item"s] >> nth=1 >> internal:role=checkbox
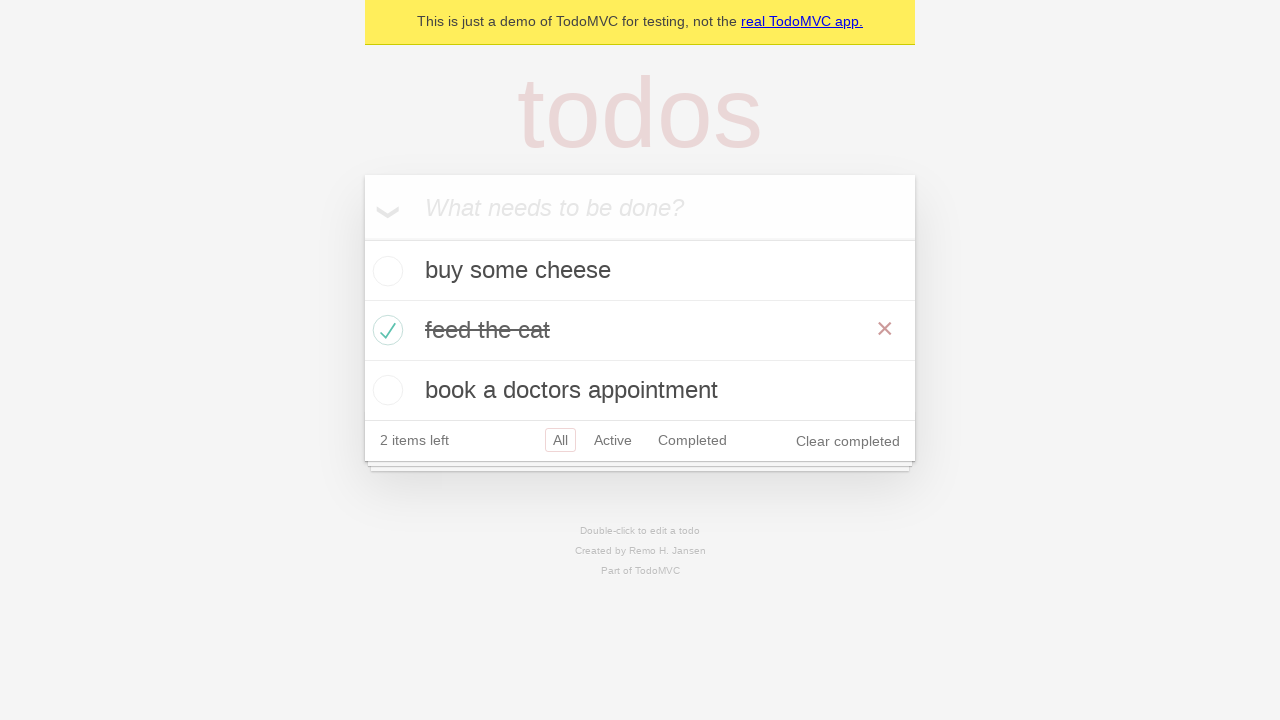

Clicked 'Active' filter to display only active (non-completed) items at (613, 440) on internal:role=link[name="Active"i]
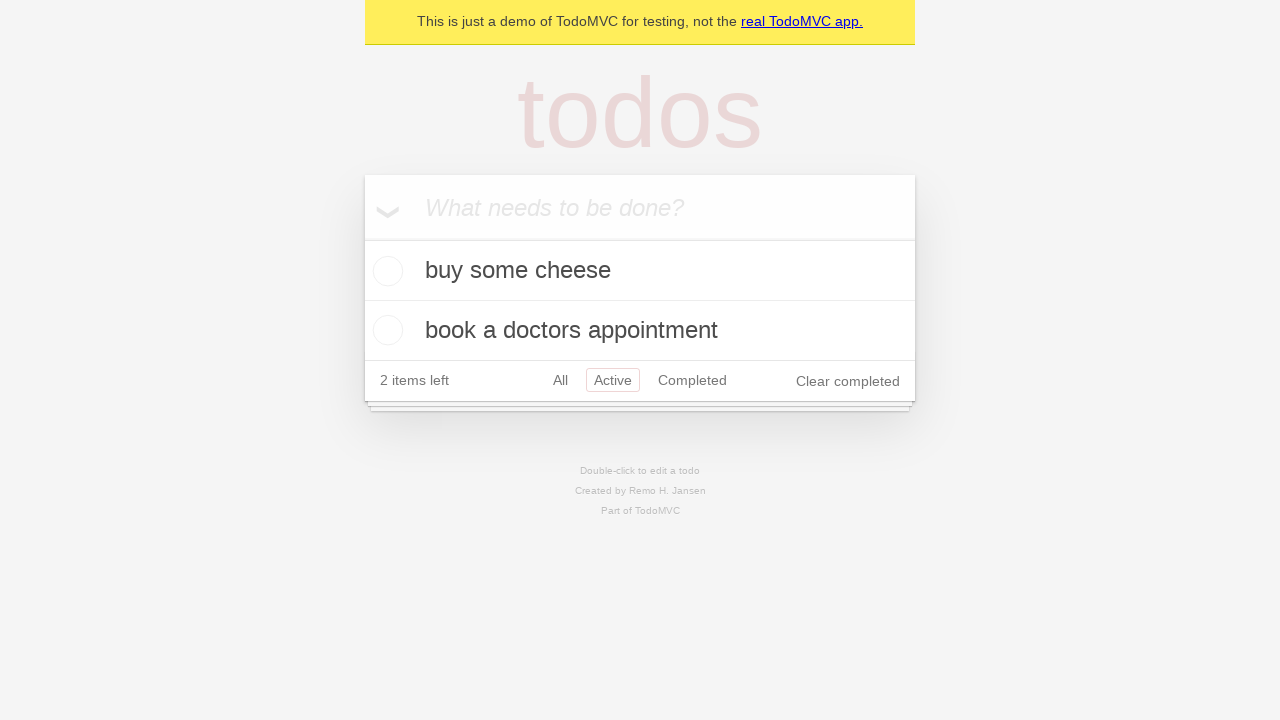

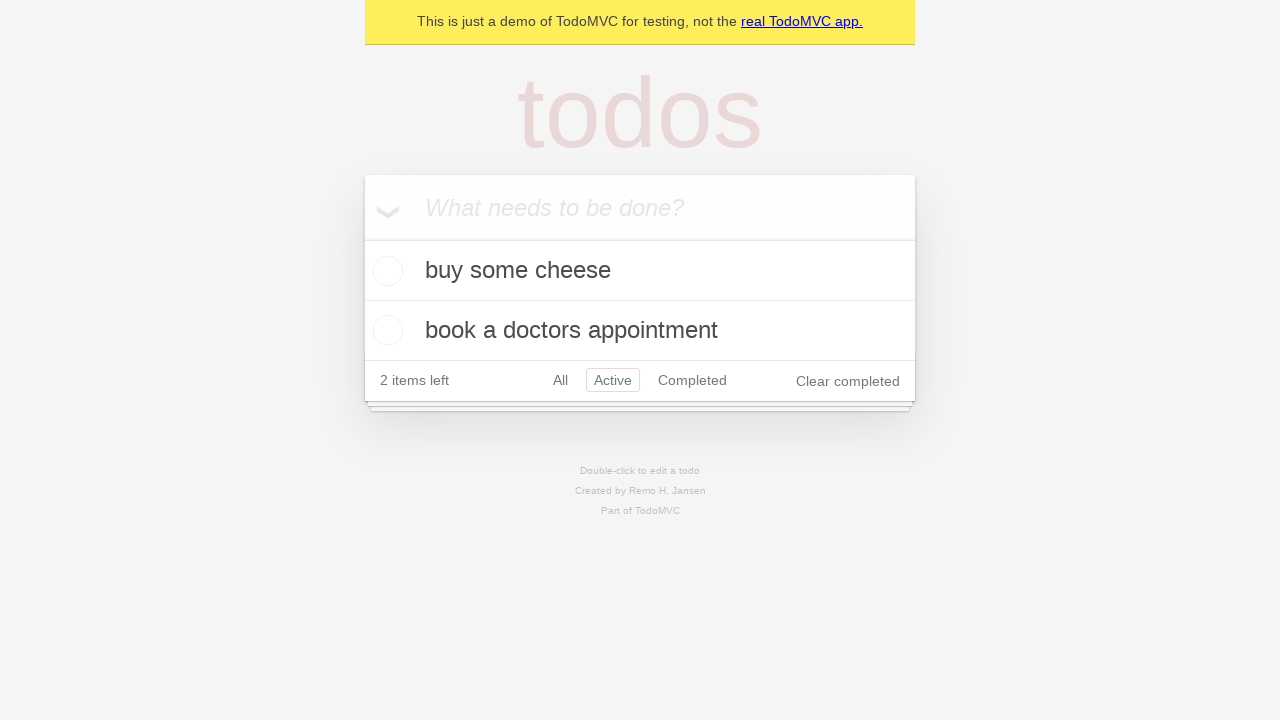